Tests static dropdown selection using various methods including by value, label, and index

Starting URL: https://www.globalsqa.com/demo-site/select-dropdown-menu/

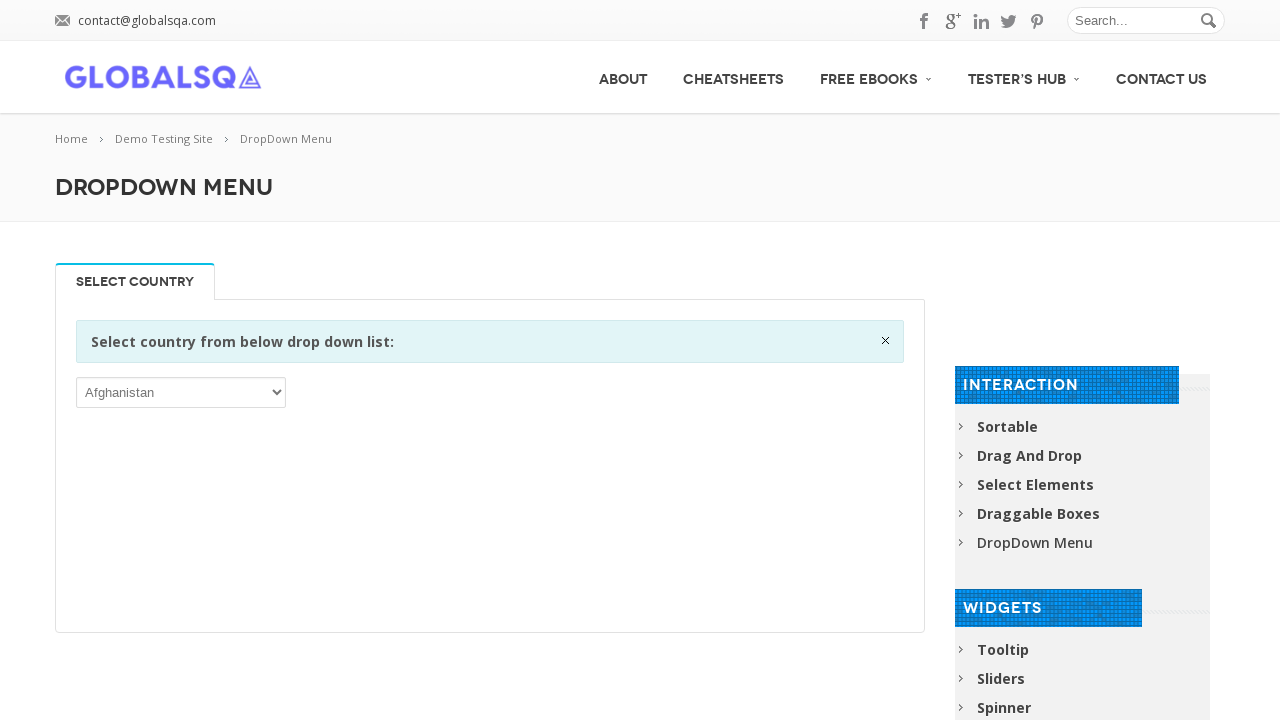

Located the country dropdown element
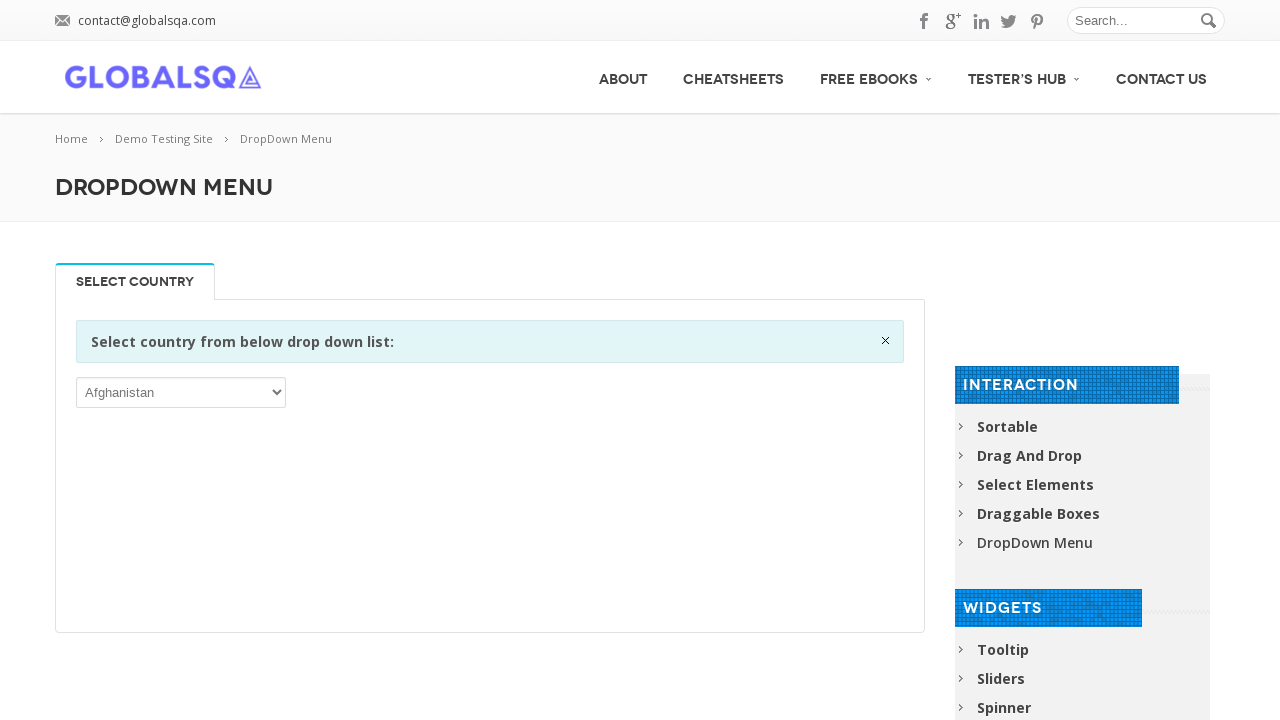

Selected 'ASM' (American Samoa) from dropdown by value on [rel-title="Select Country"] select
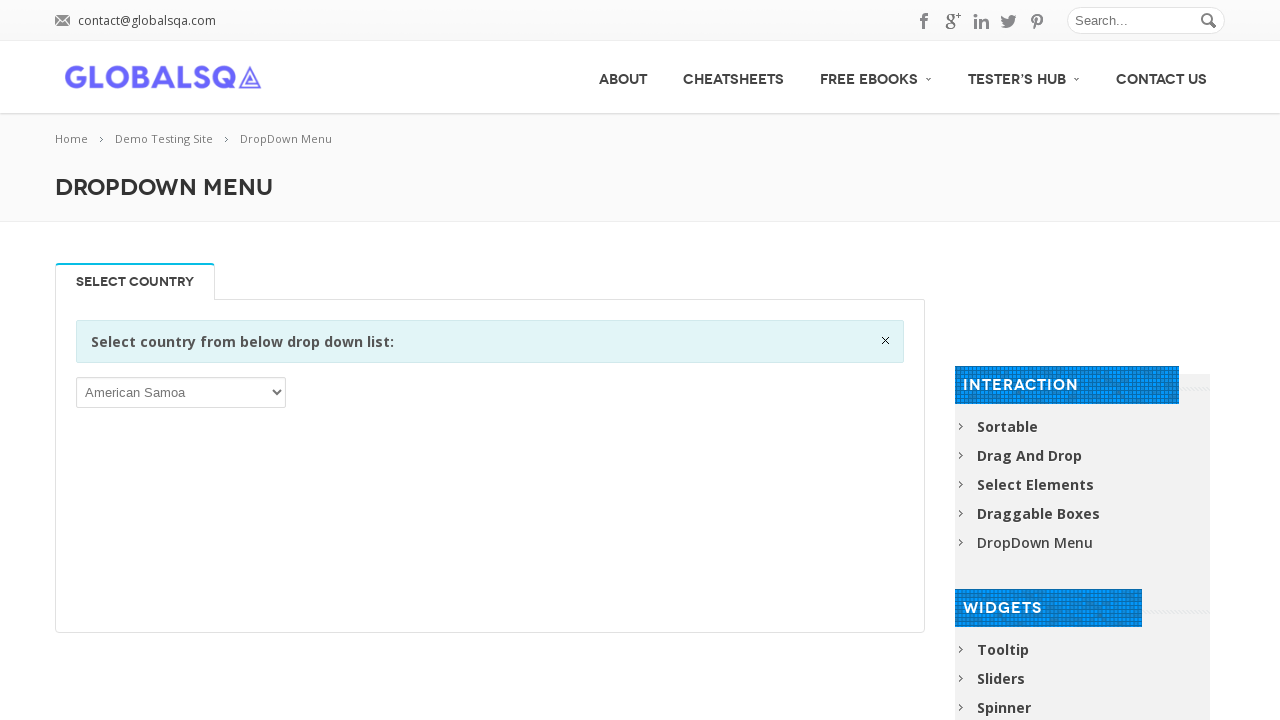

Waited 2 seconds for selection to register
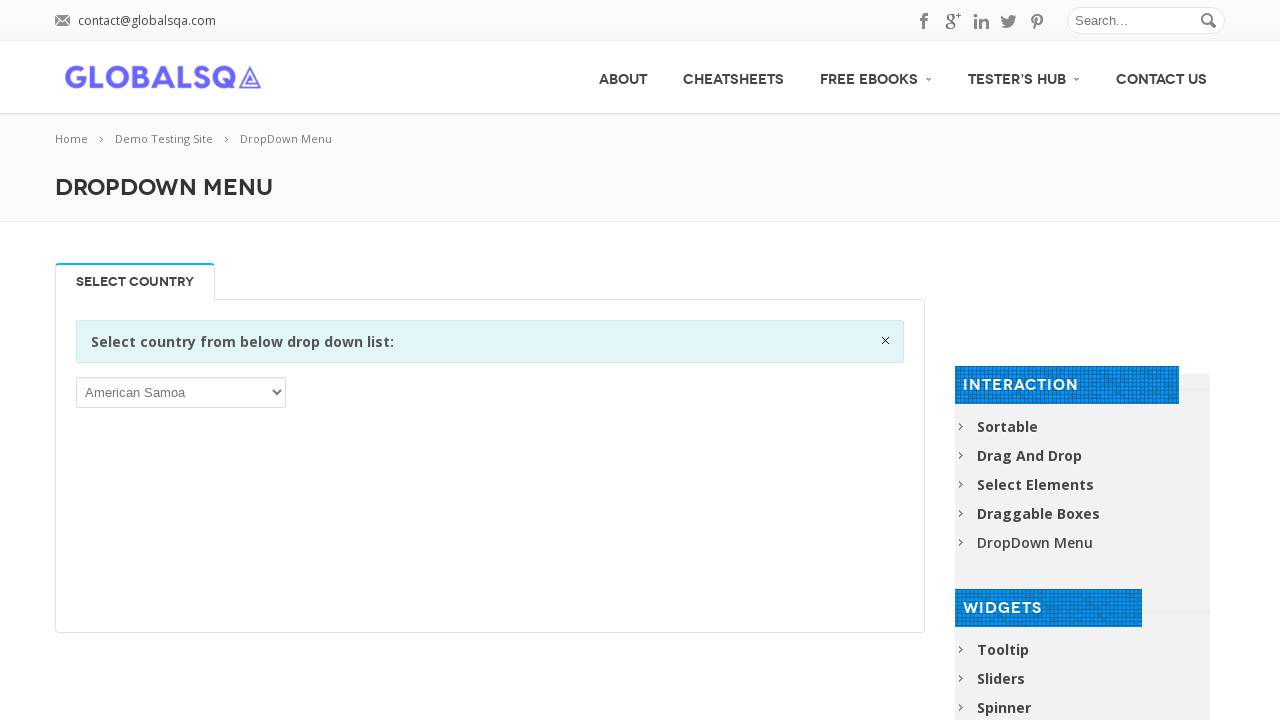

Selected 'Australia' from dropdown by label on [rel-title="Select Country"] select
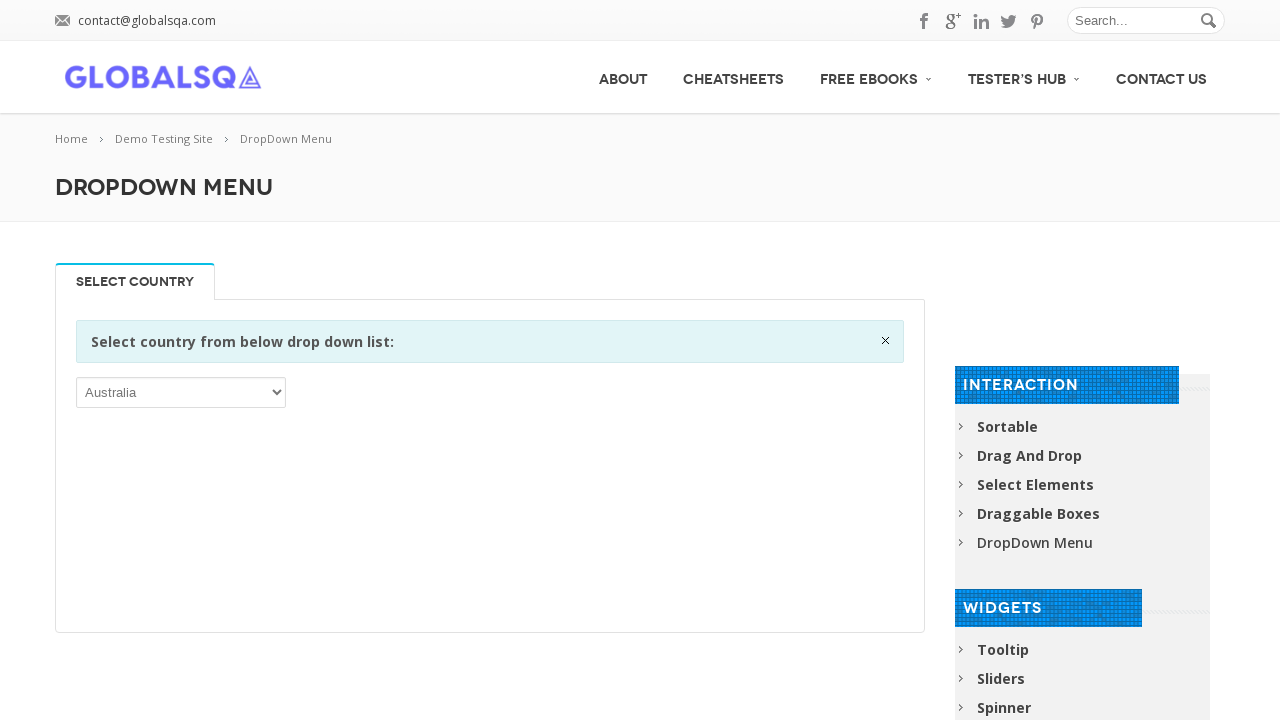

Waited 2 seconds for selection to register
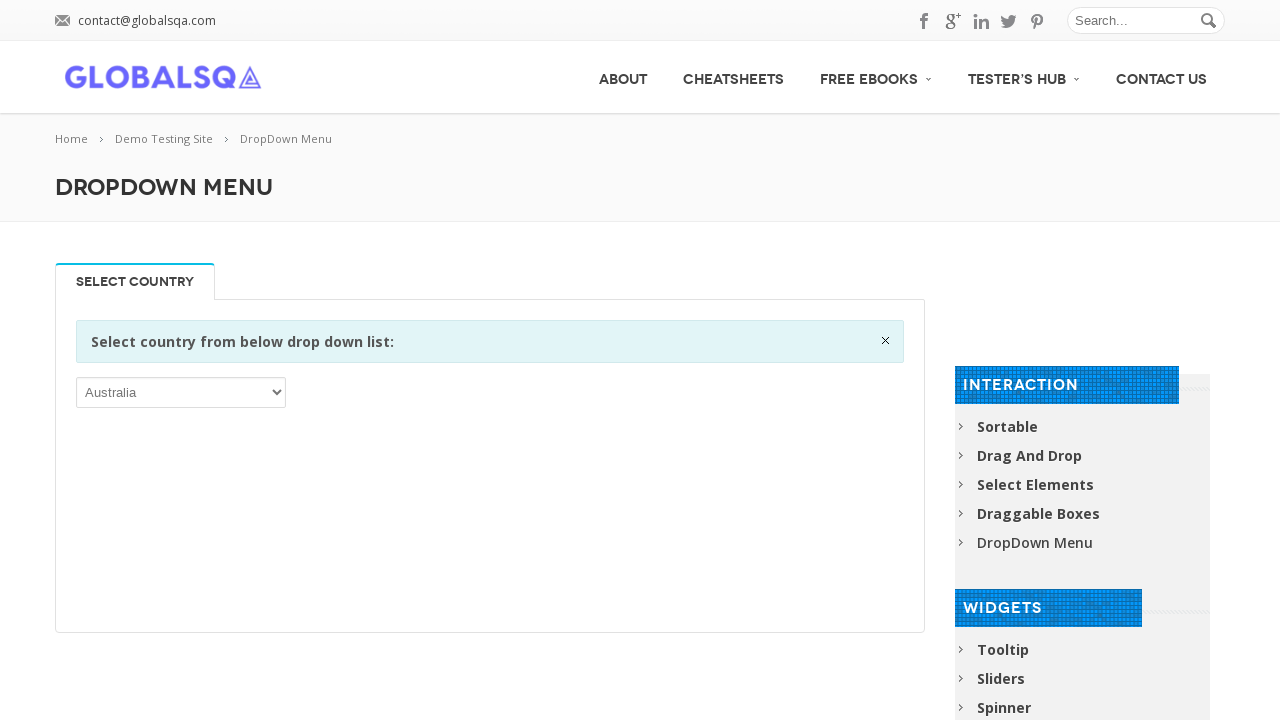

Selected 'CHN' (China) from dropdown by value on [rel-title="Select Country"] select
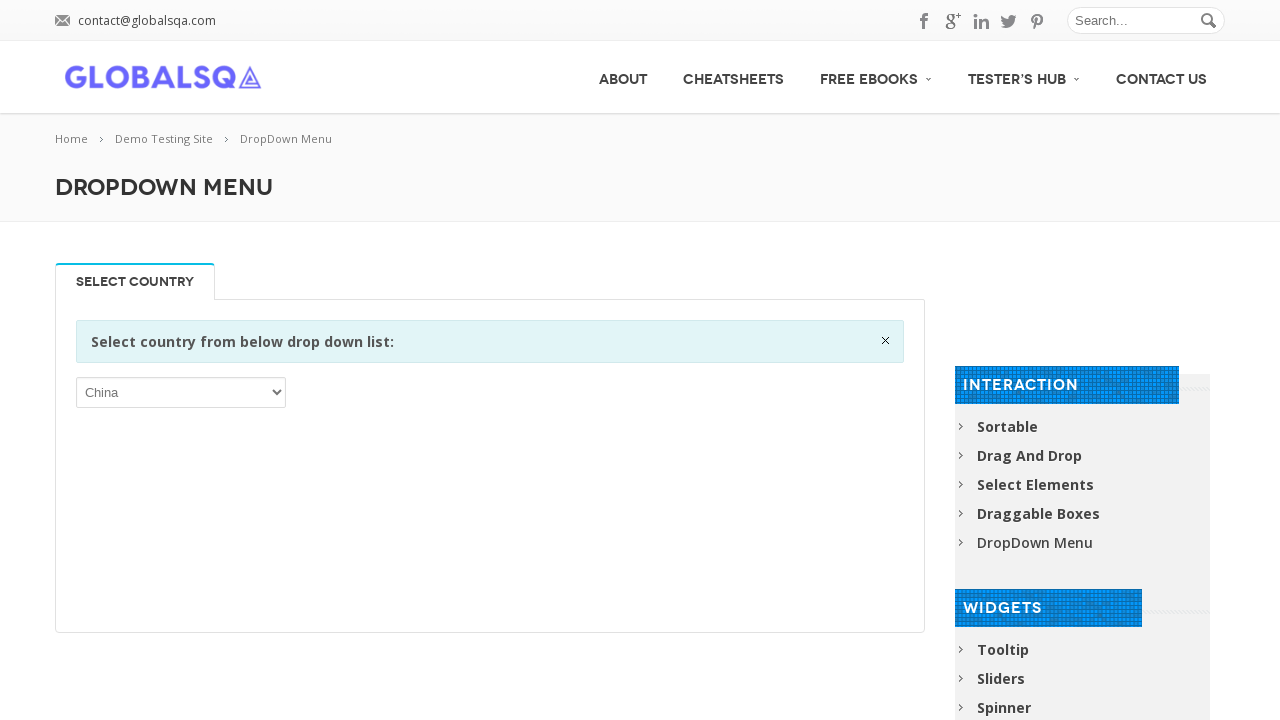

Waited 2 seconds for selection to register
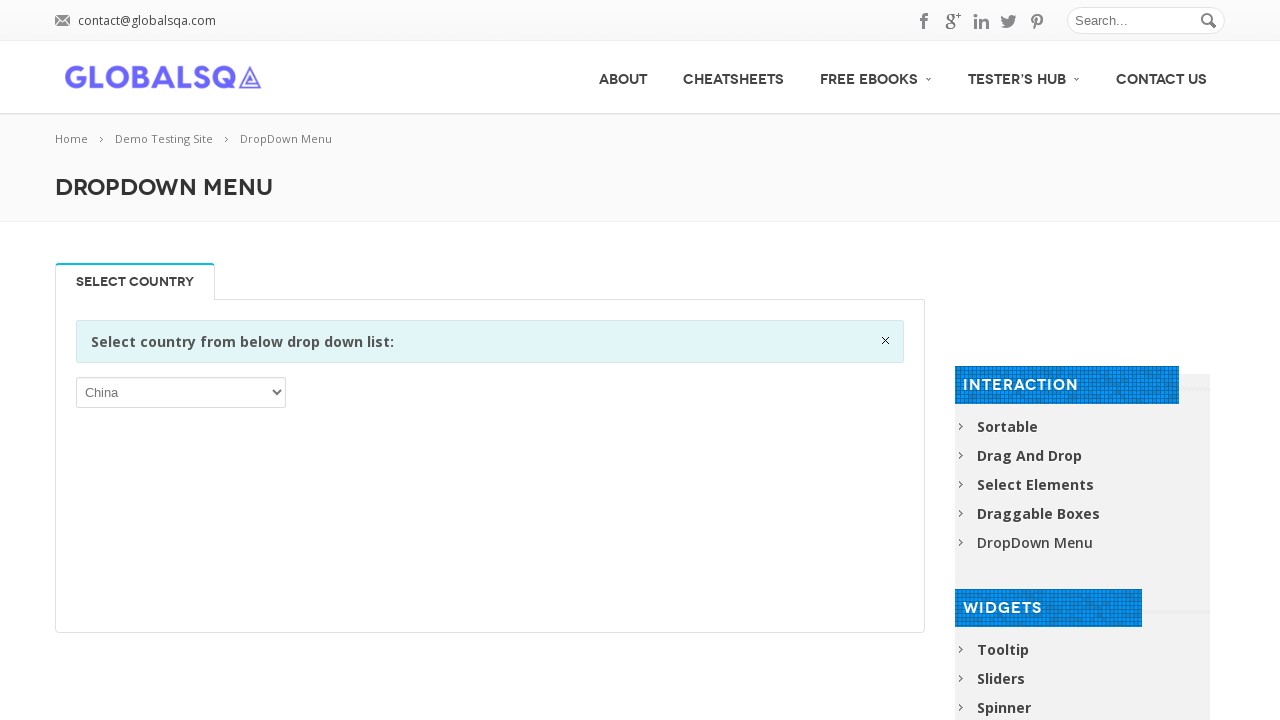

Selected first option (index 0) from dropdown on [rel-title="Select Country"] select
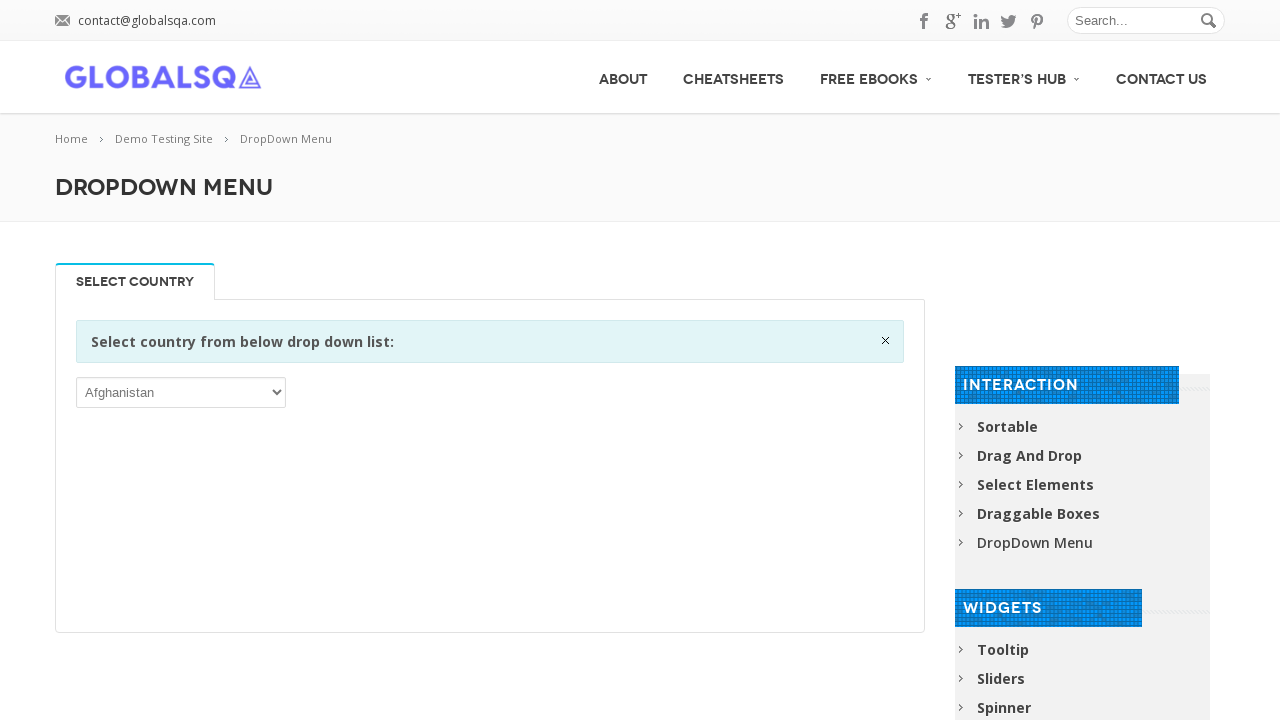

Waited 2 seconds for selection to register
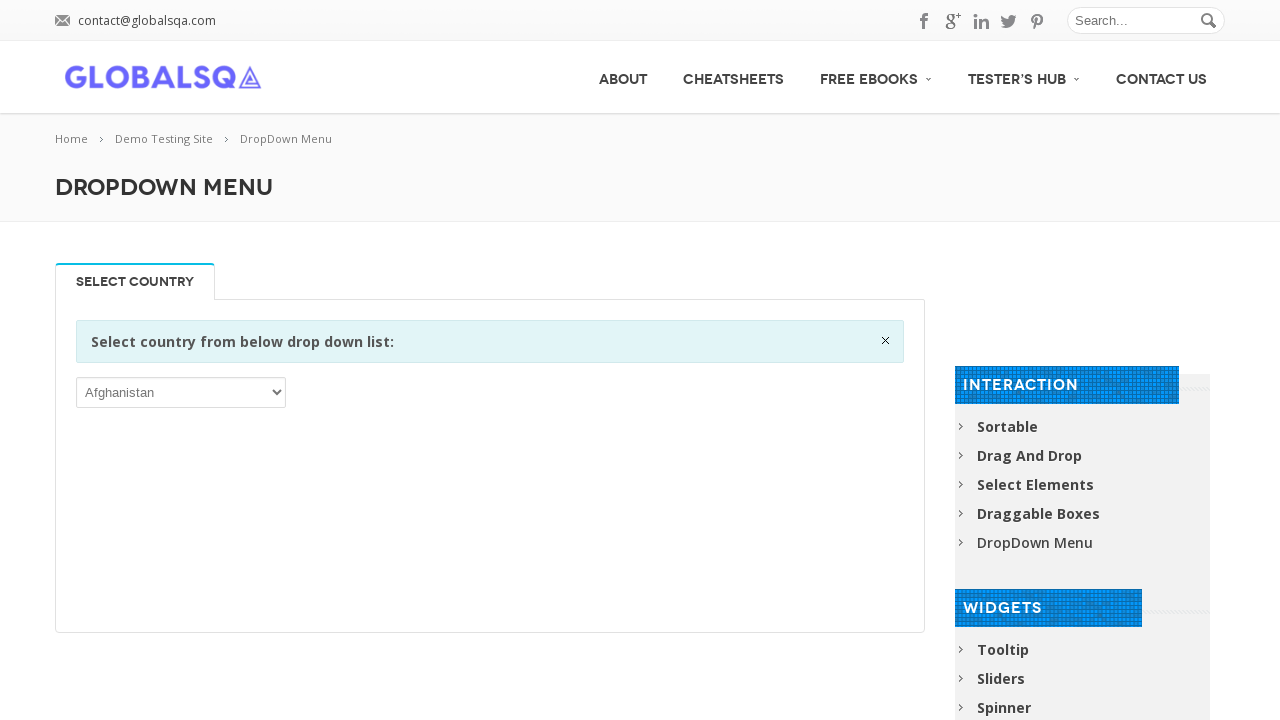

Retrieved dropdown text content to validate selection
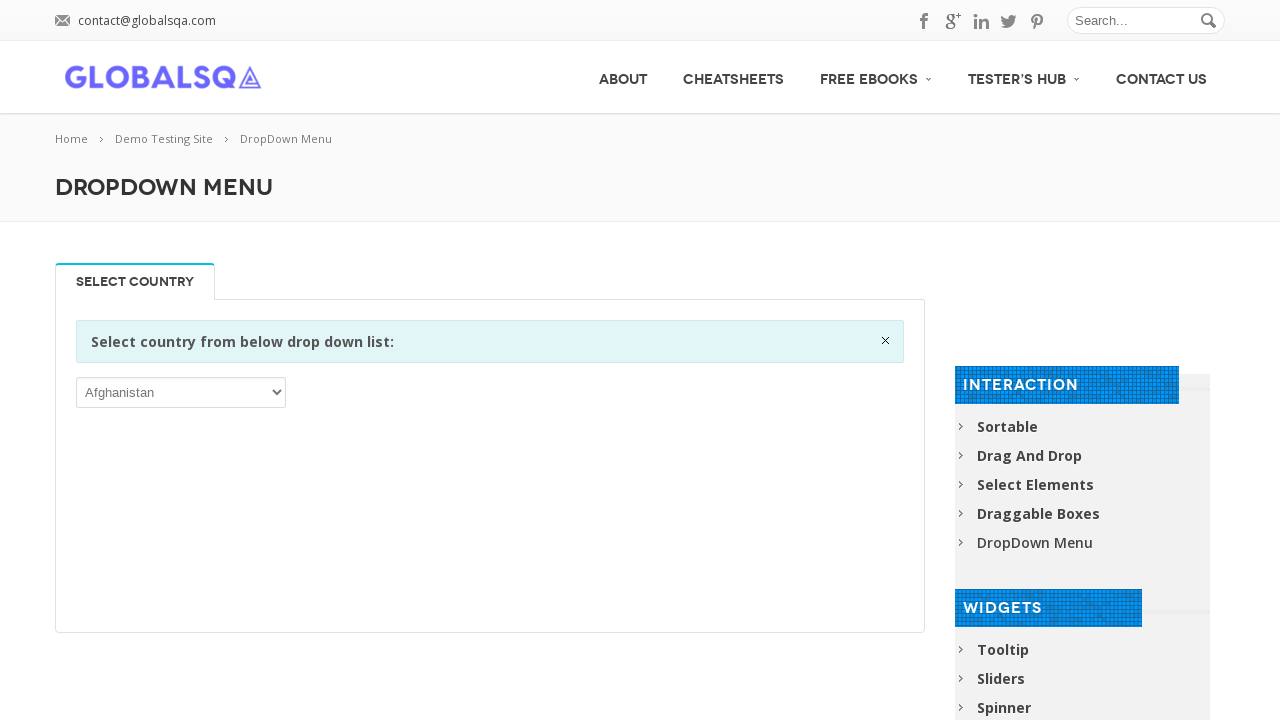

Assertion passed: 'Afghanistan' found in dropdown selection
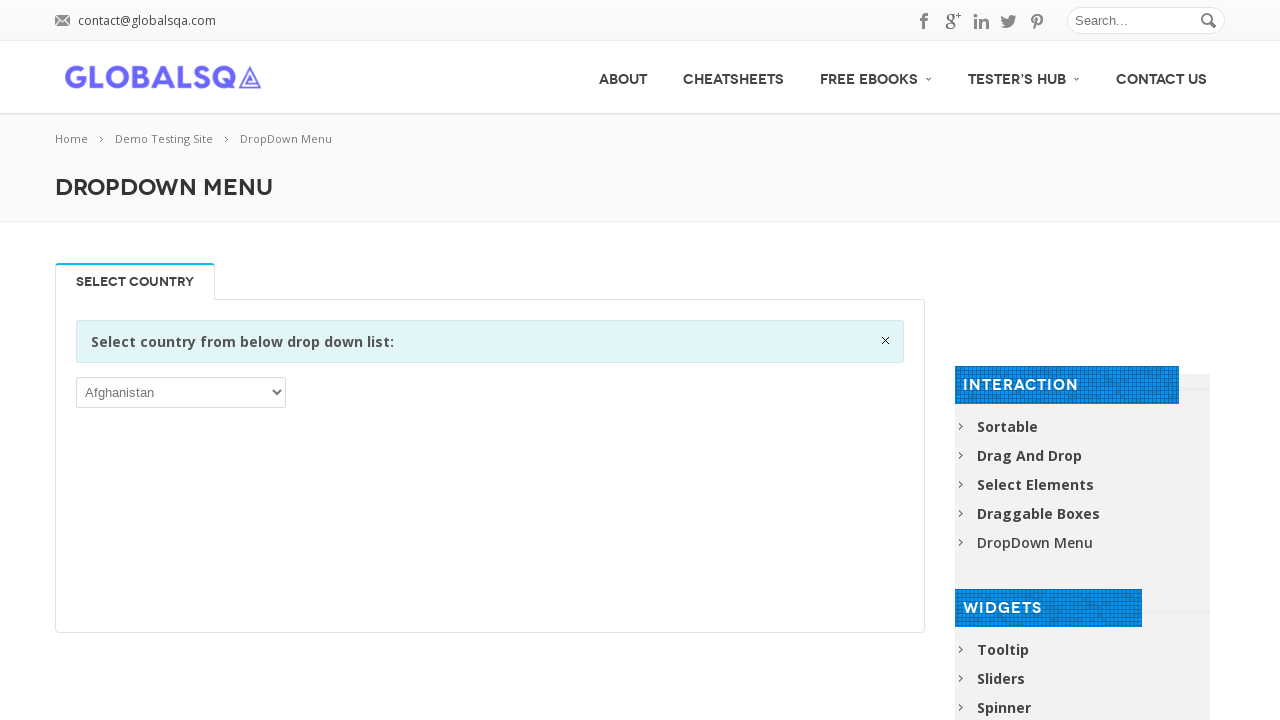

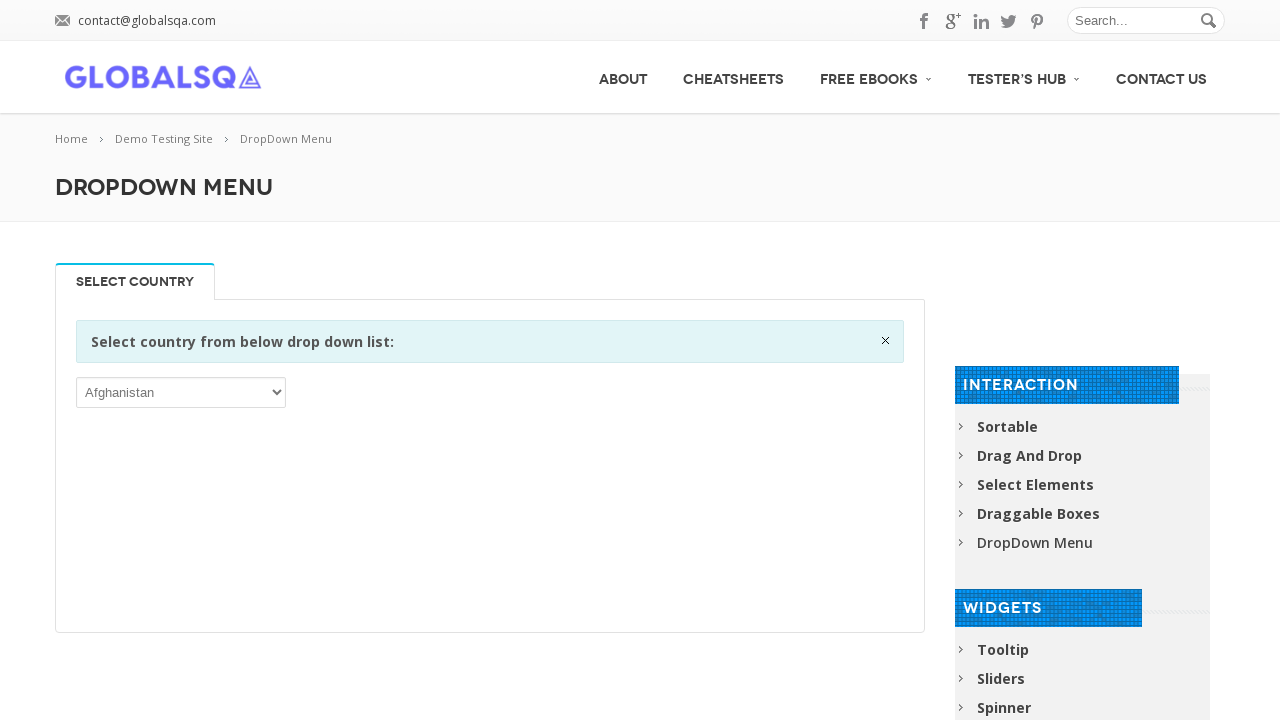